Tests drag and drop functionality by dragging an image element and dropping it into a target box element on a demo page.

Starting URL: https://formy-project.herokuapp.com/dragdrop

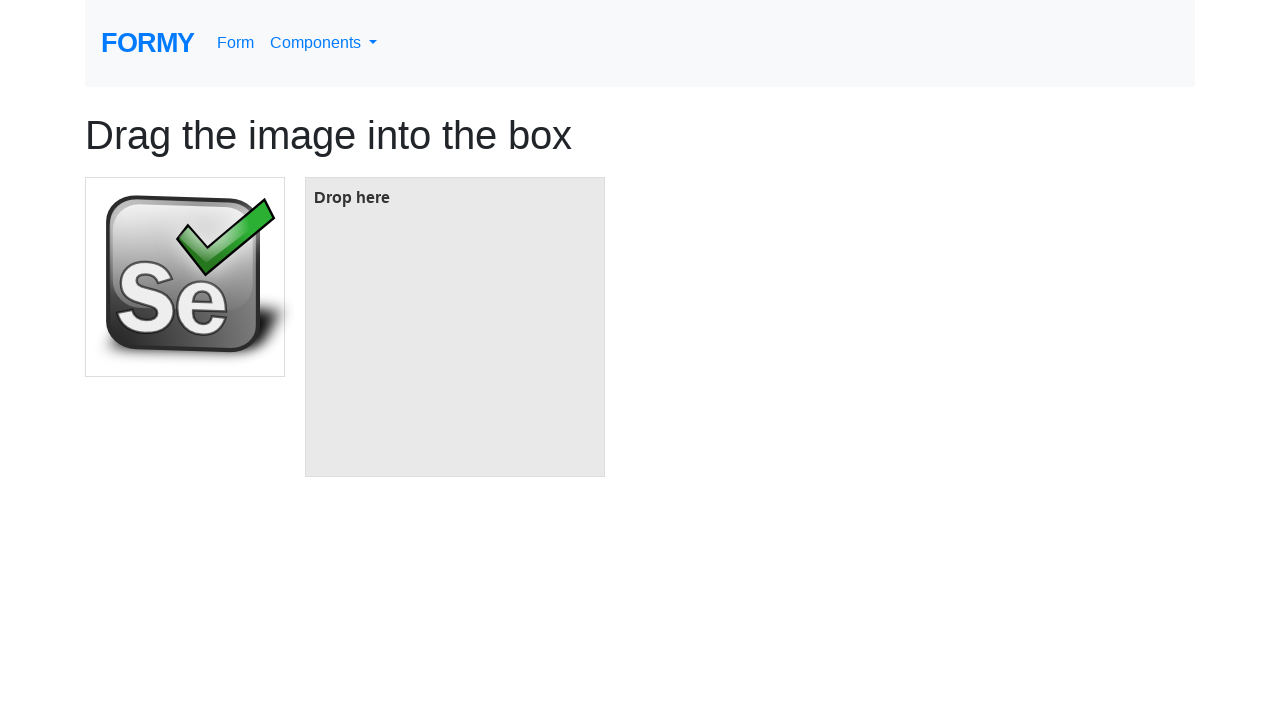

Waited for draggable image element to be visible
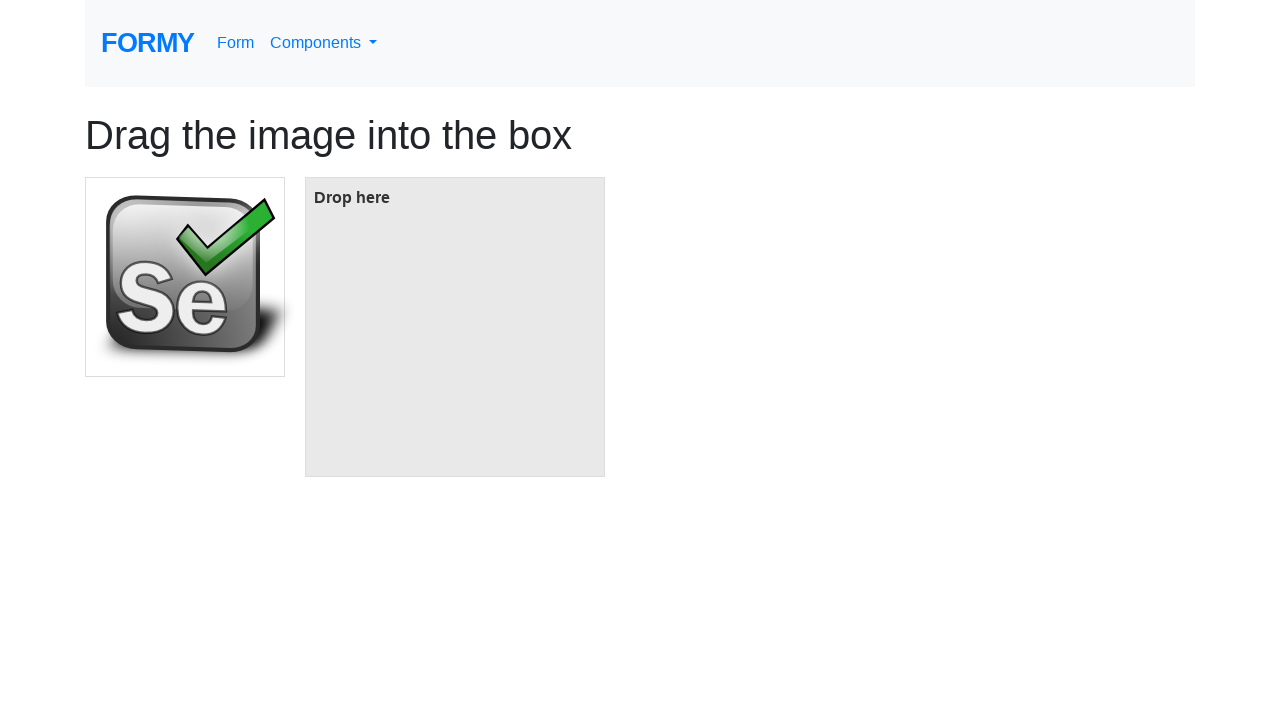

Waited for drop target box element to be visible
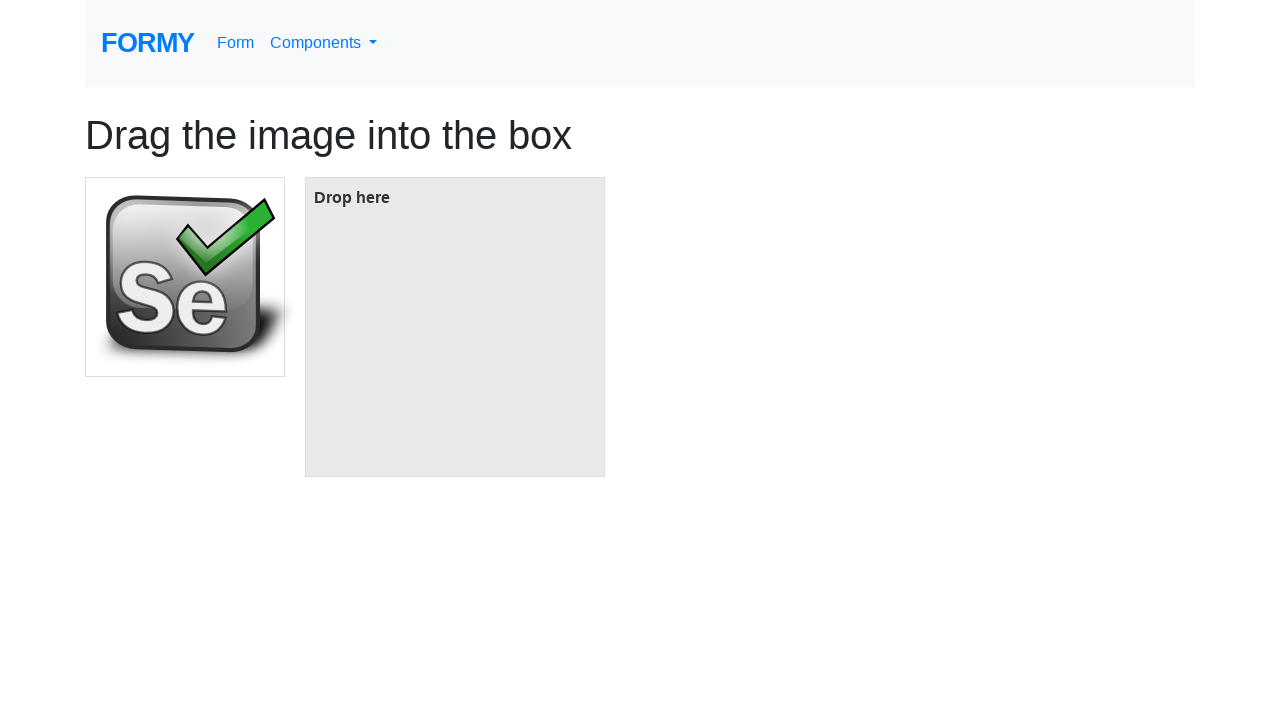

Dragged image element and dropped it into target box at (455, 327)
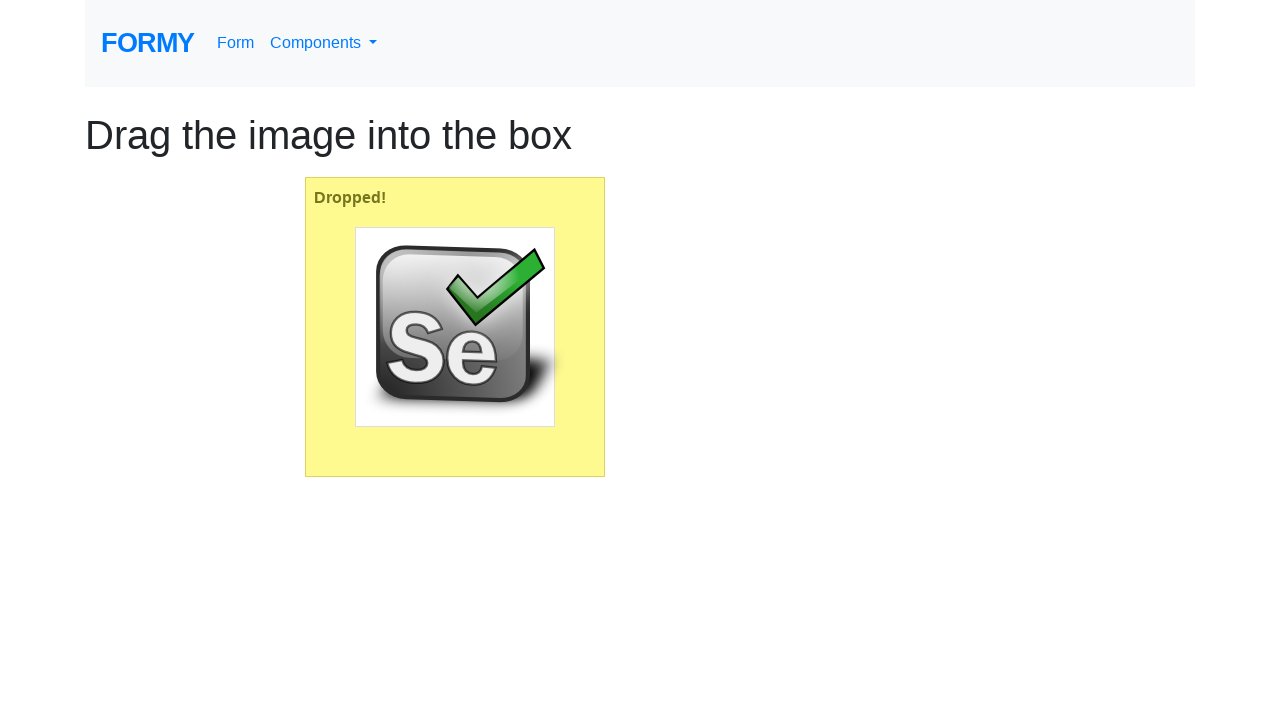

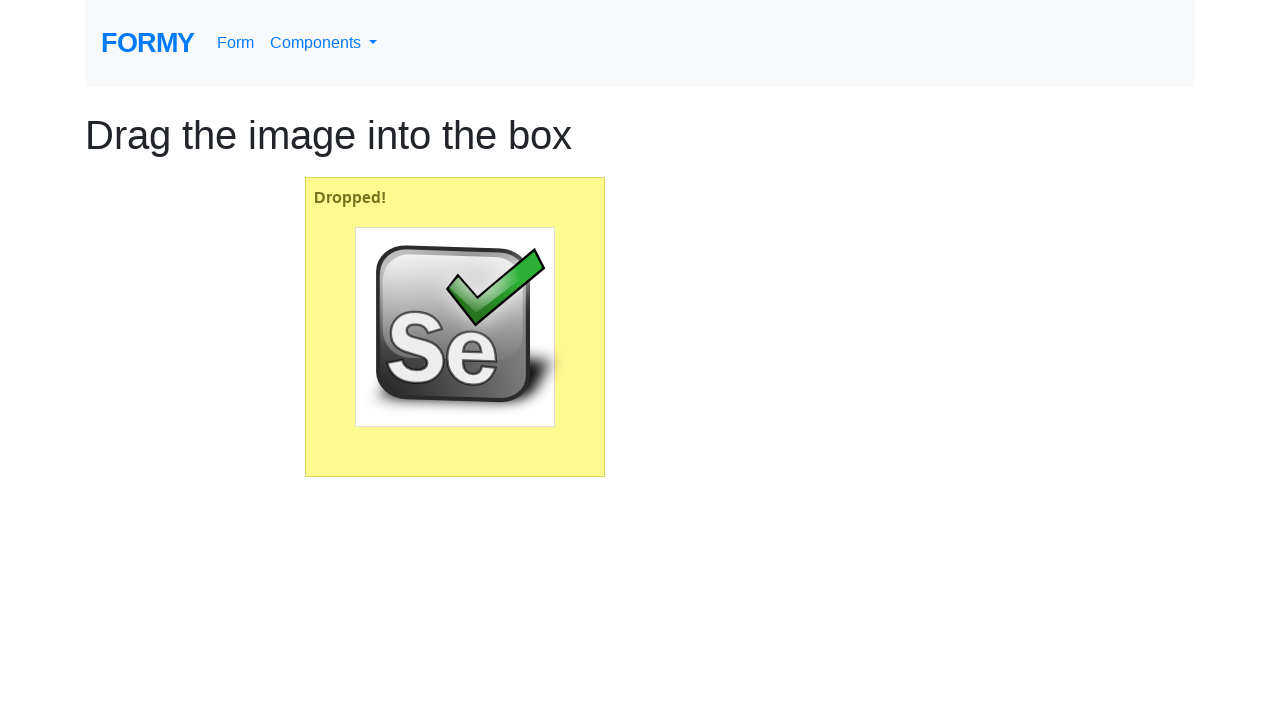